Tests scrolling functionality and validates that the sum of values in a table column matches the displayed total amount

Starting URL: https://rahulshettyacademy.com/AutomationPractice/

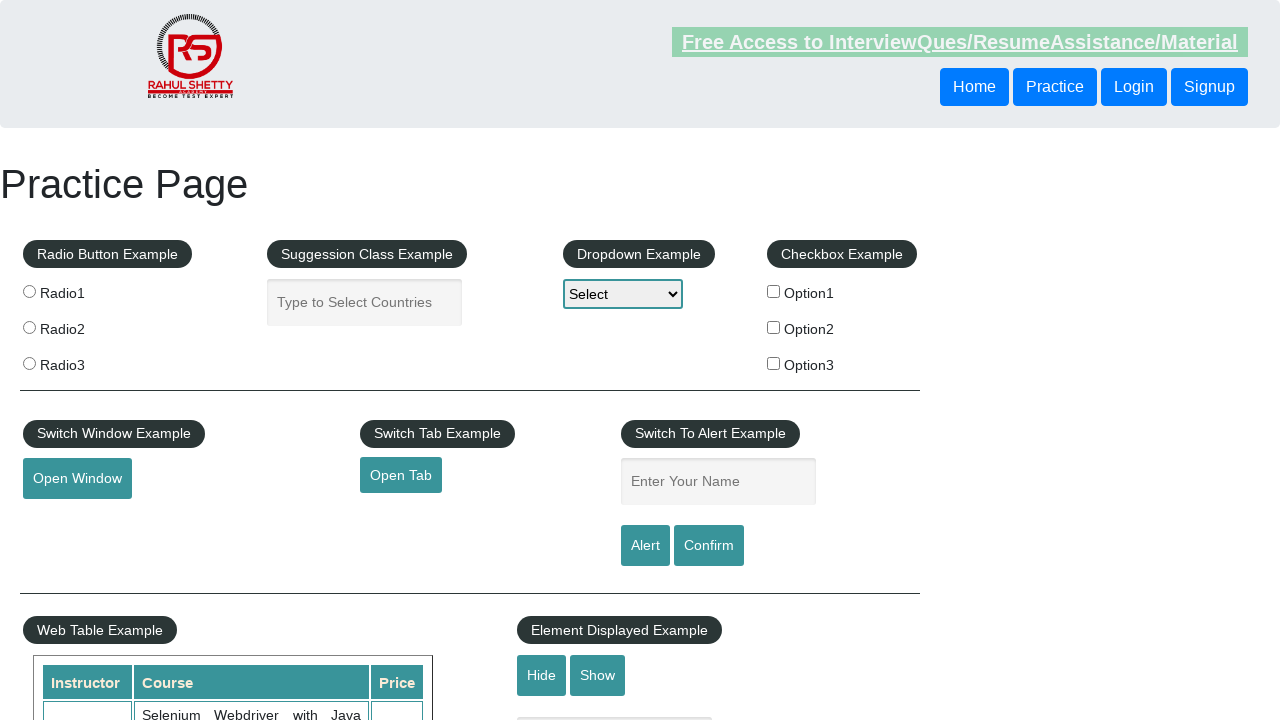

Scrolled down the page by 500 pixels
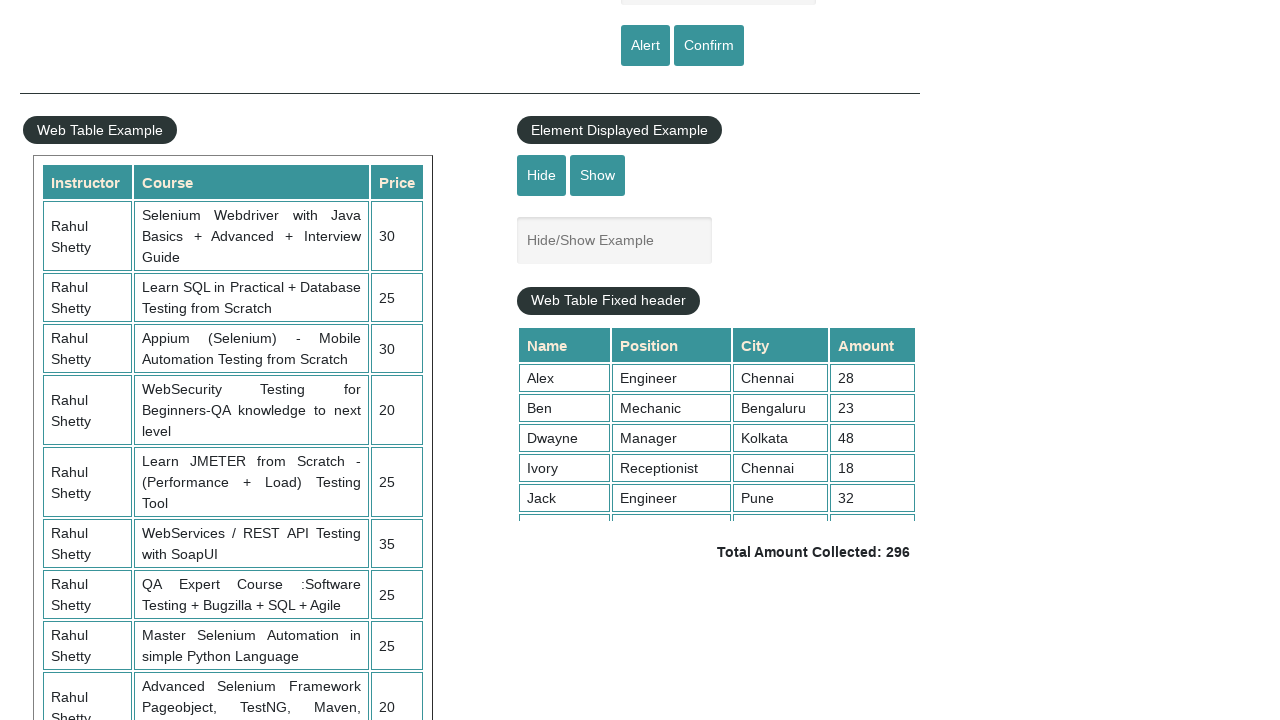

Scrolled within the fixed header table by 200 pixels
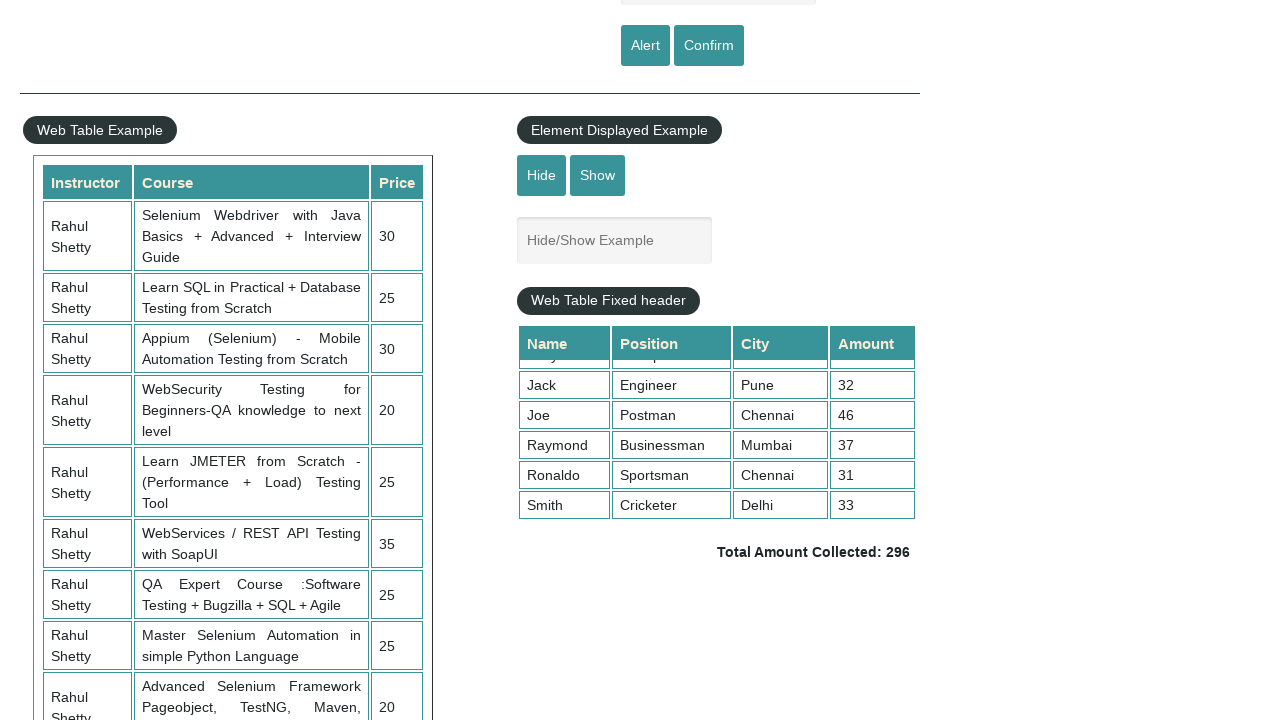

Retrieved 9 values from the 4th column of the table
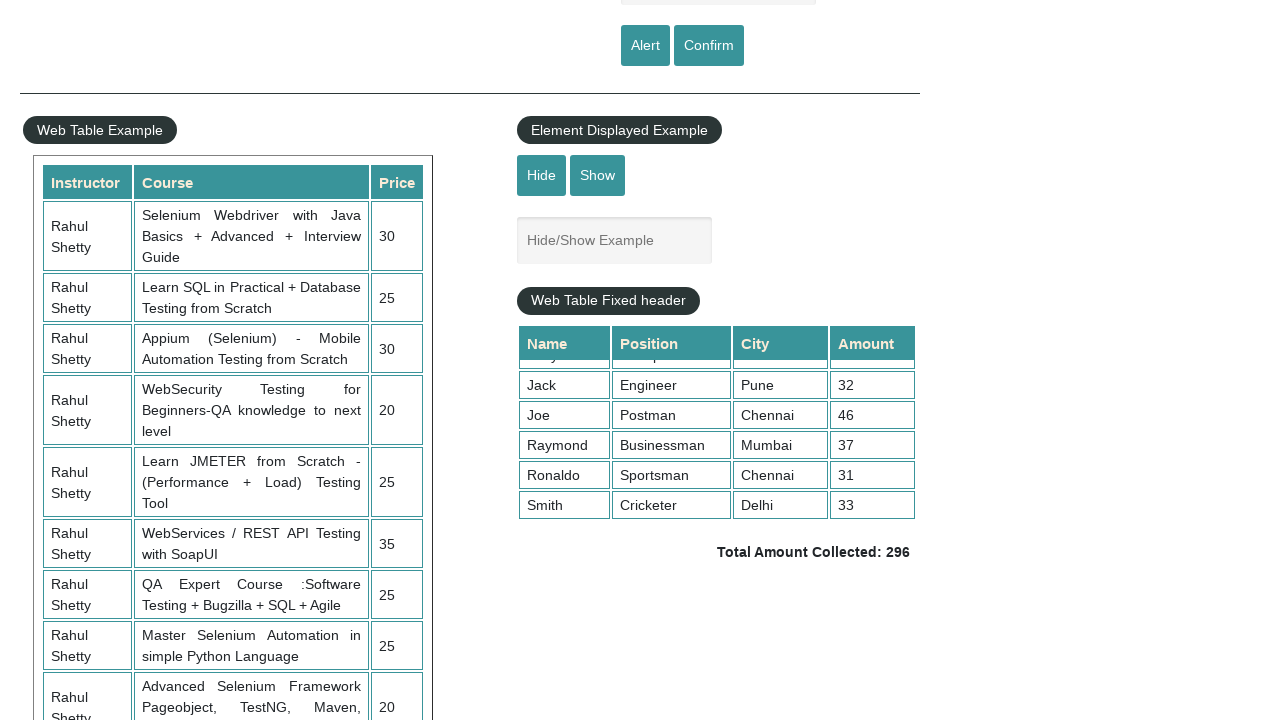

Calculated sum of table column values: 296
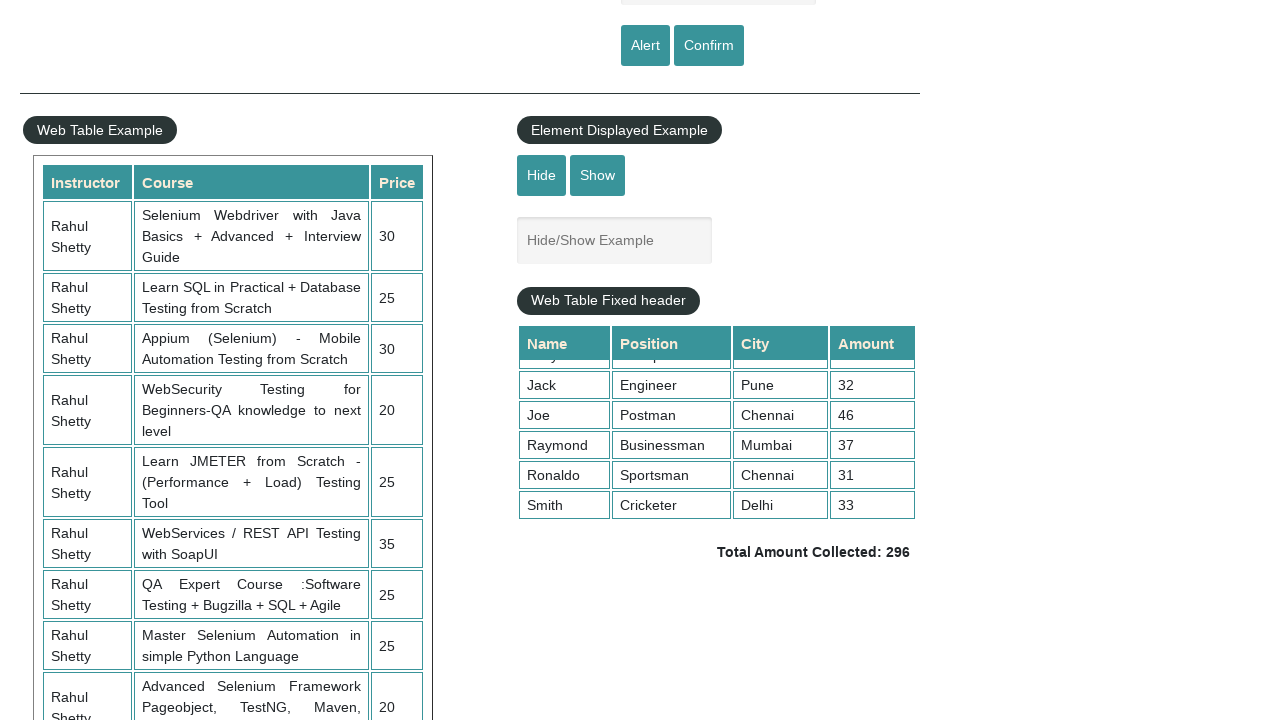

Retrieved total amount text from page: ' Total Amount Collected: 296 '
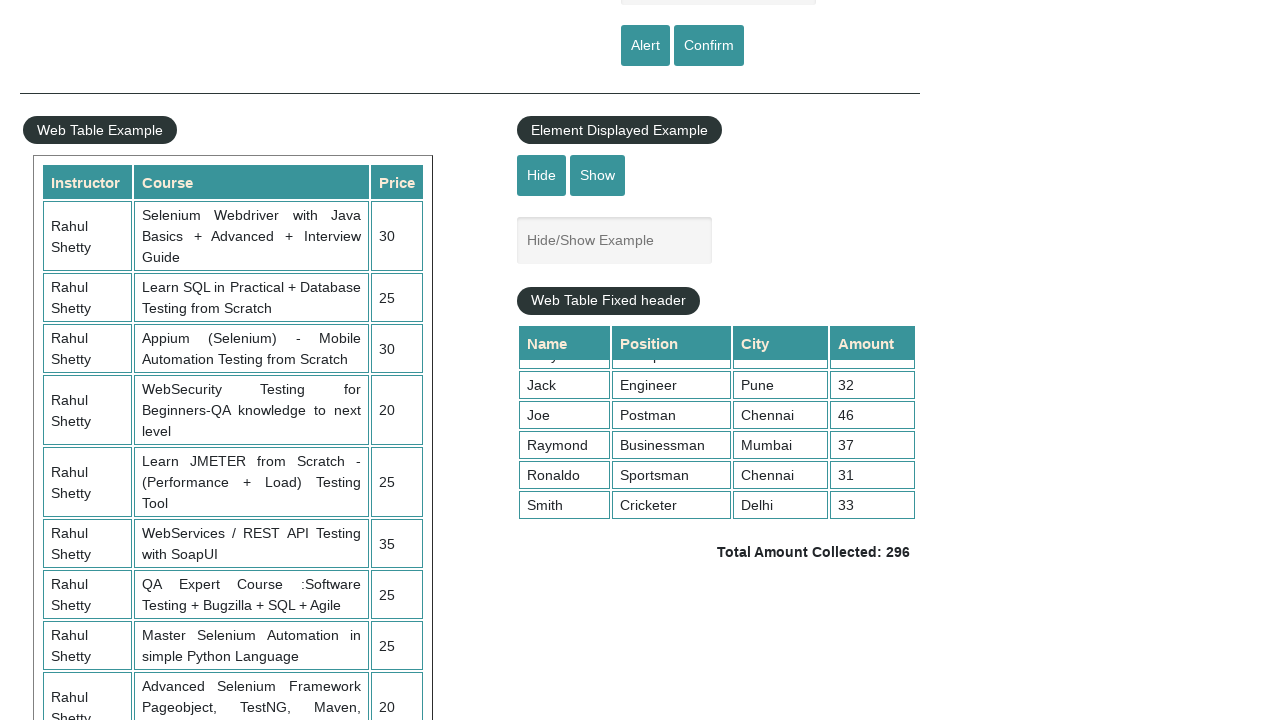

Parsed total amount value: 296
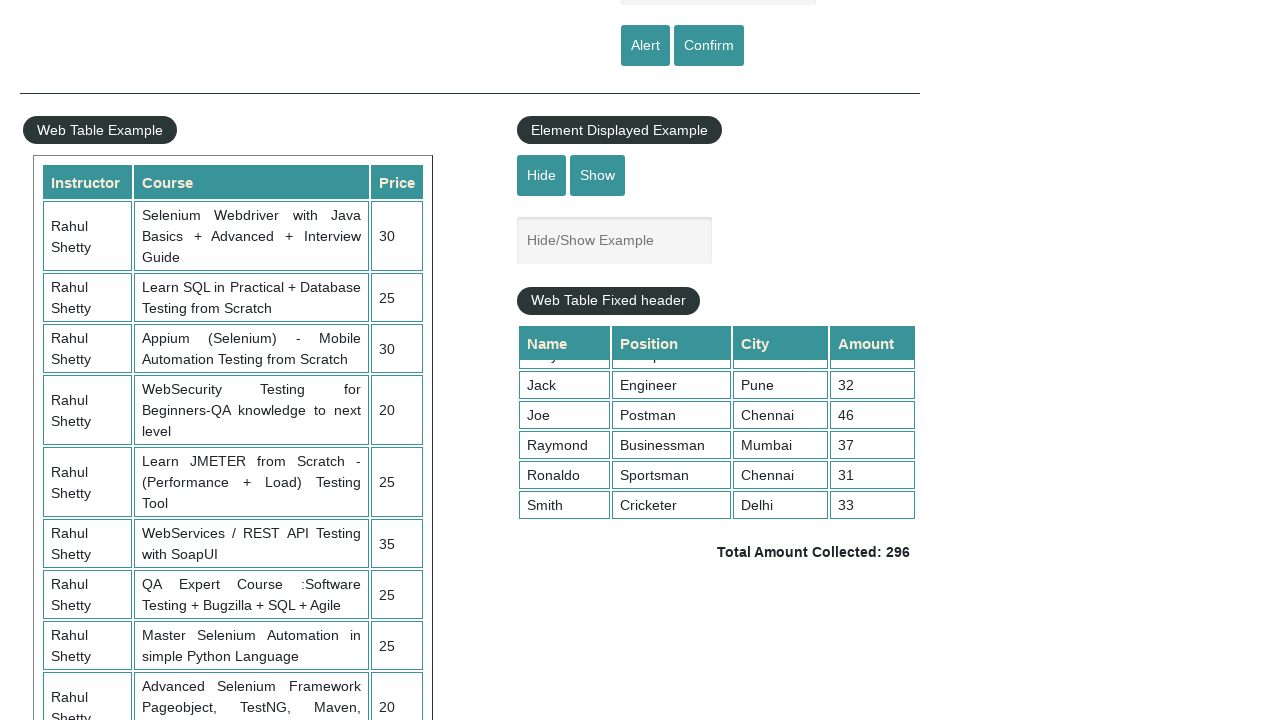

Assertion passed: Sum of column values (296) matches displayed total (296)
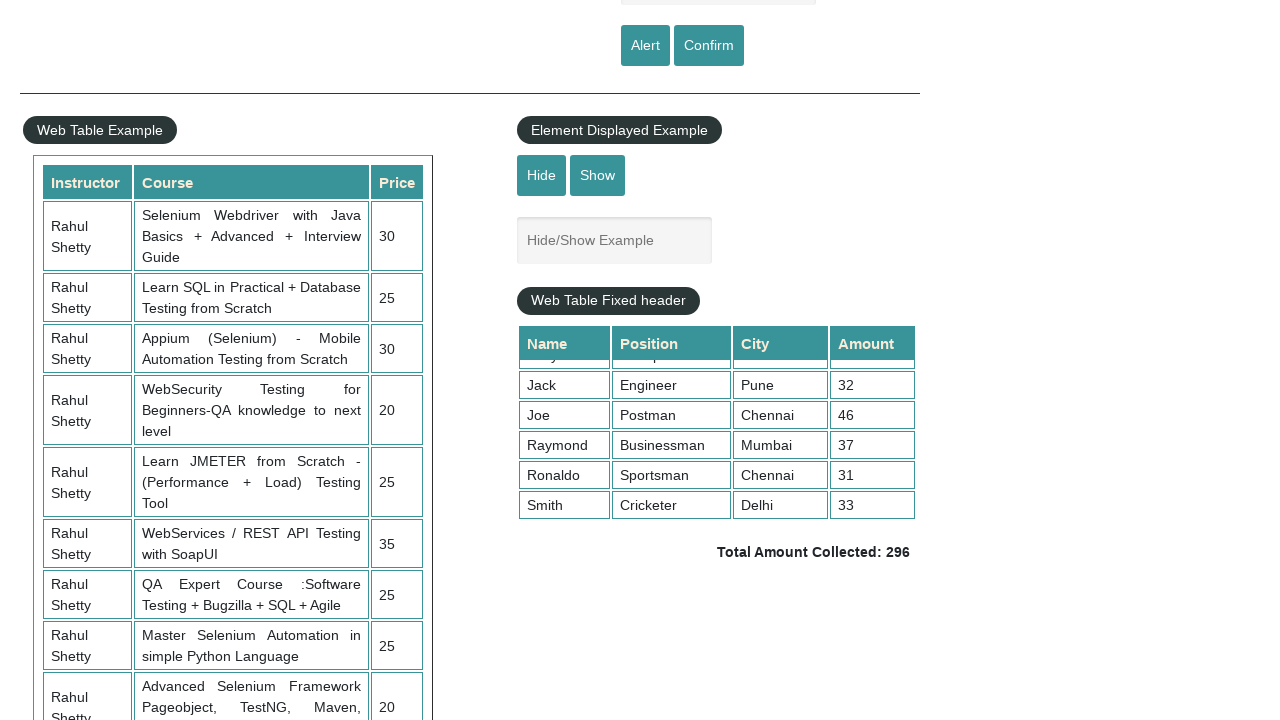

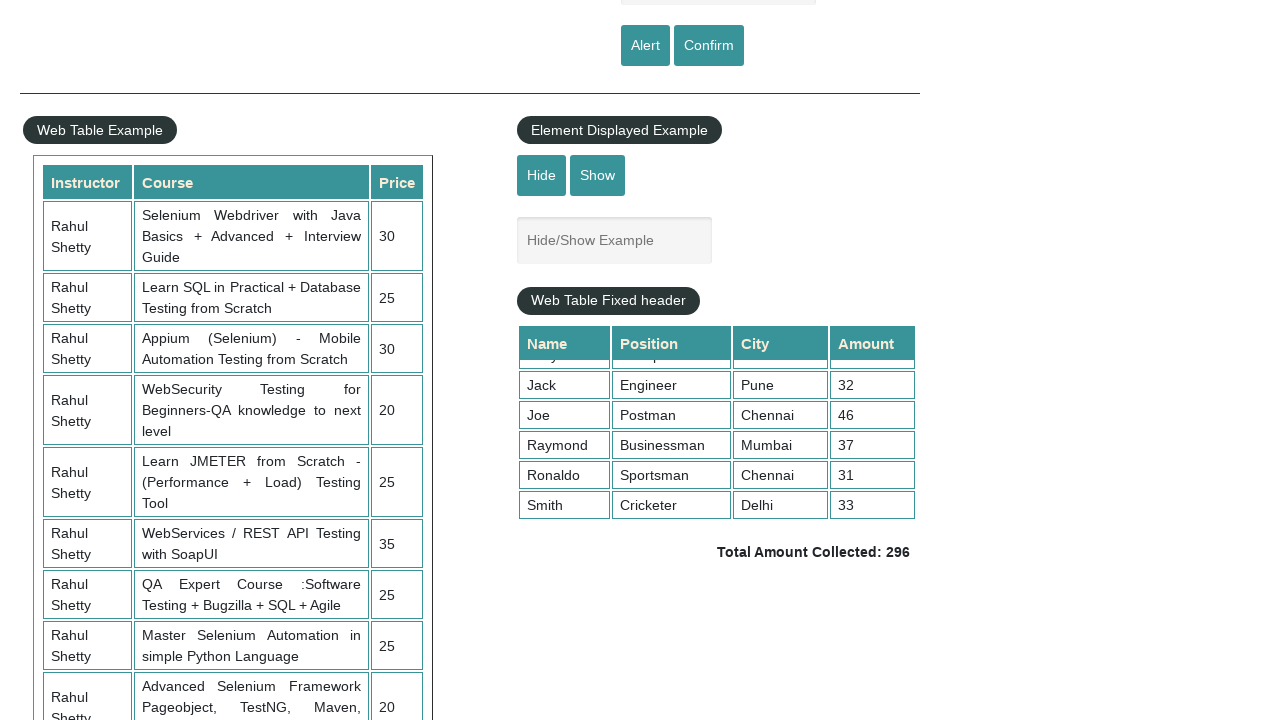